Tests the forgot password functionality by navigating to the password reset form, entering an email address, and setting a new password with confirmation.

Starting URL: https://rahulshettyacademy.com/client

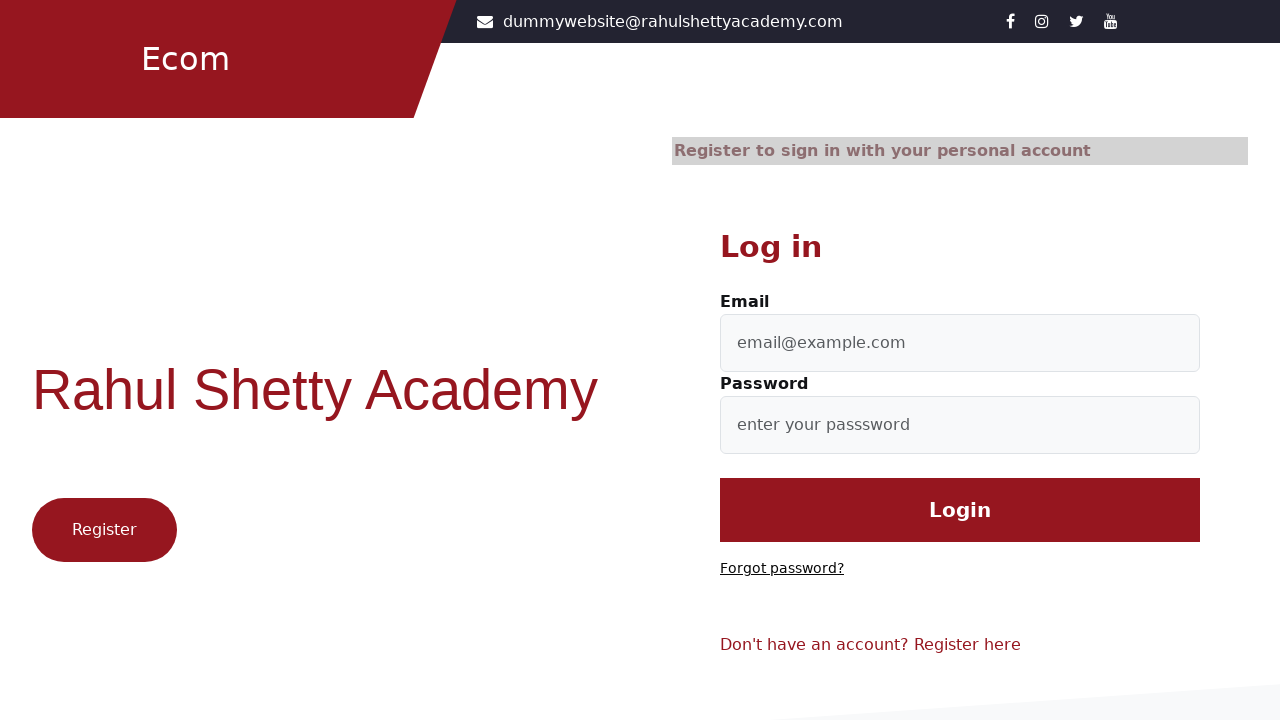

Clicked 'Forgot password?' link at (782, 569) on text=Forgot password?
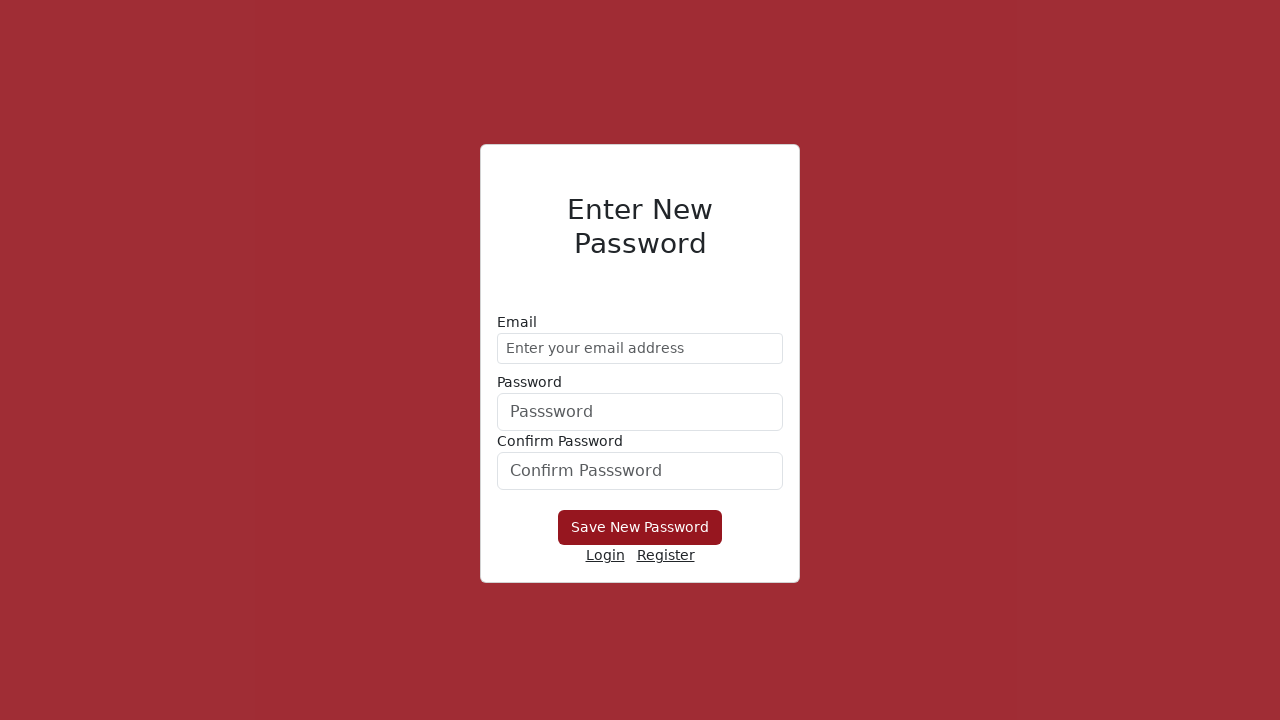

Entered email address 'demo@gmail.com' in password reset form on //form/div[1]/input
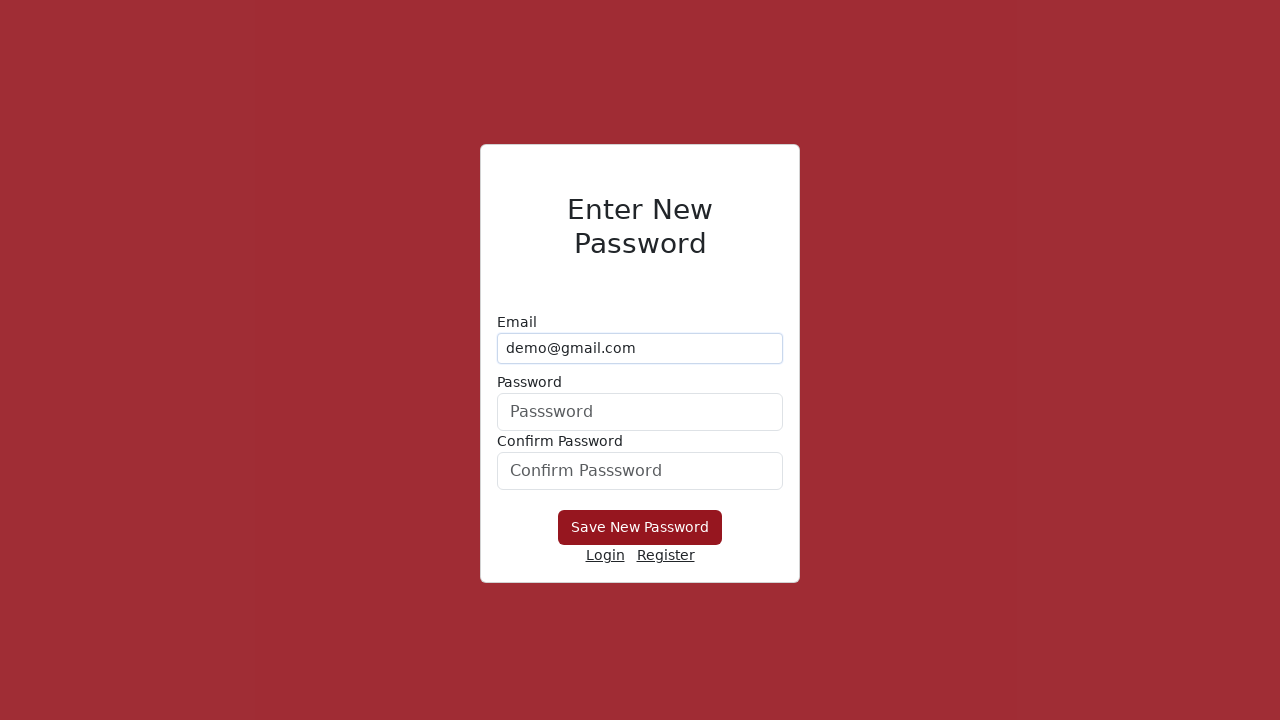

Entered new password 'hello@1234' on form div:nth-child(2) input
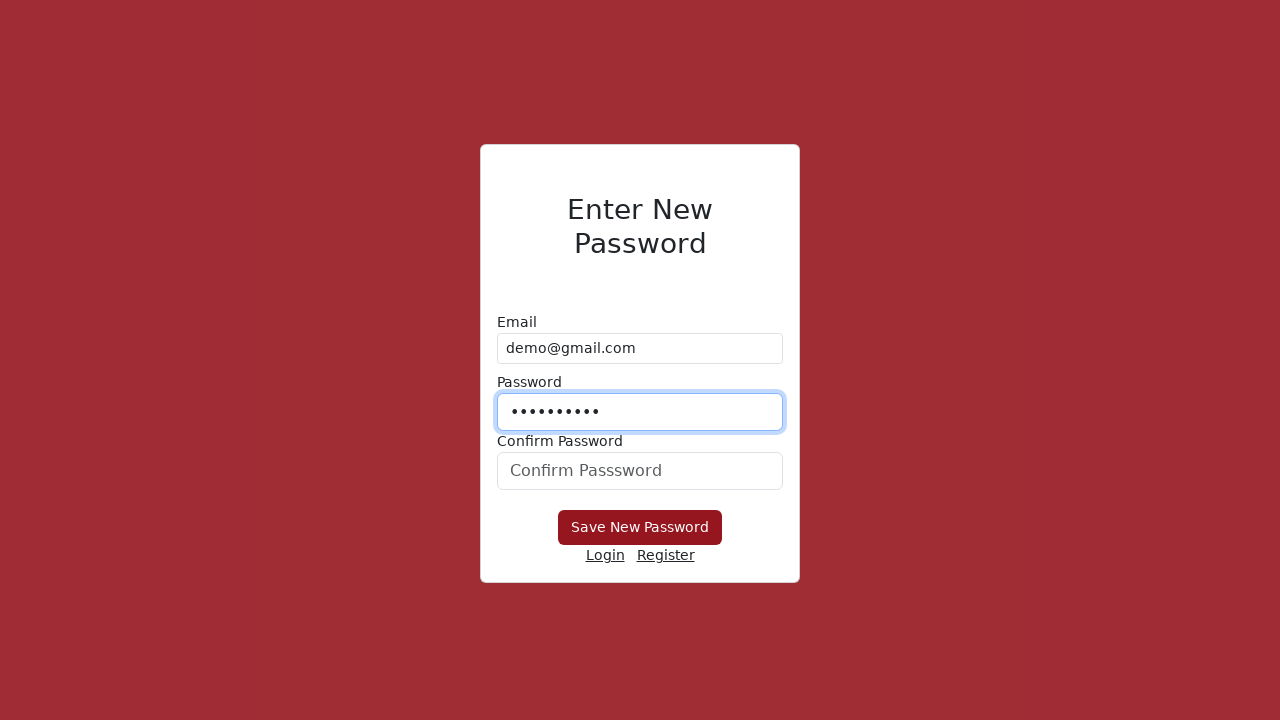

Confirmed new password 'hello@1234' on #confirmPassword
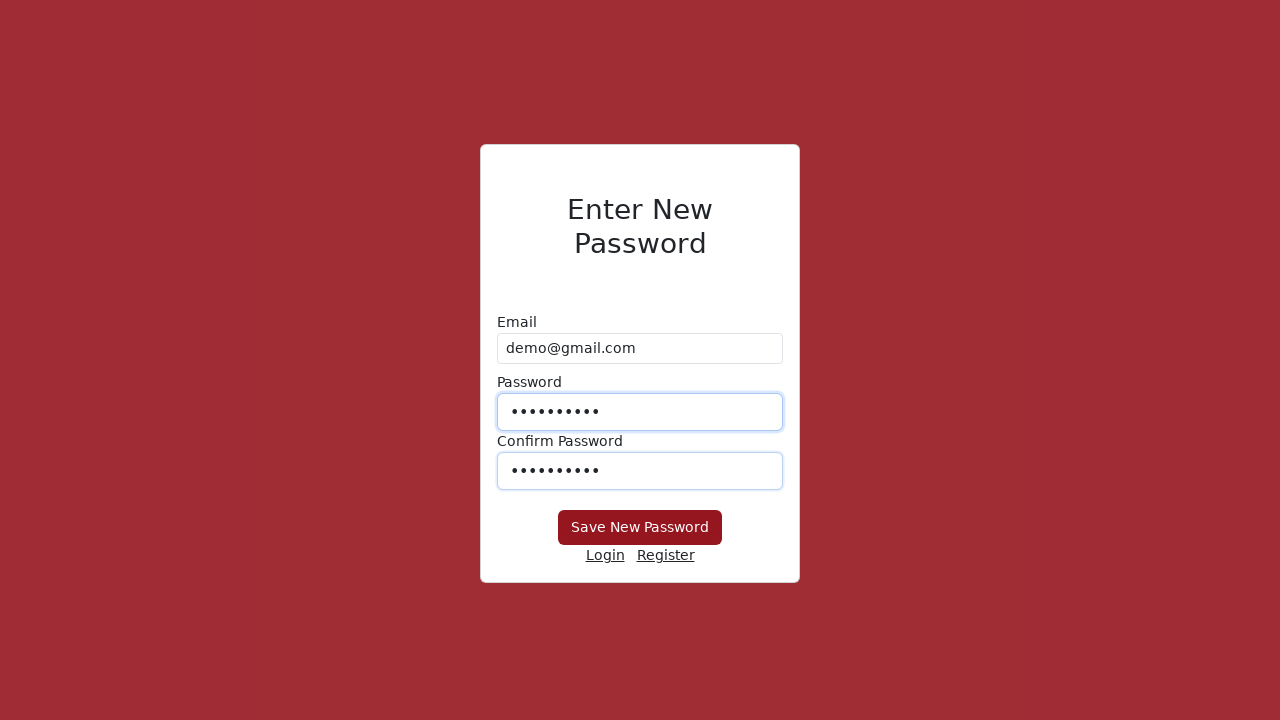

Clicked 'Save New Password' button to submit password reset at (640, 528) on xpath=//button[text()='Save New Password']
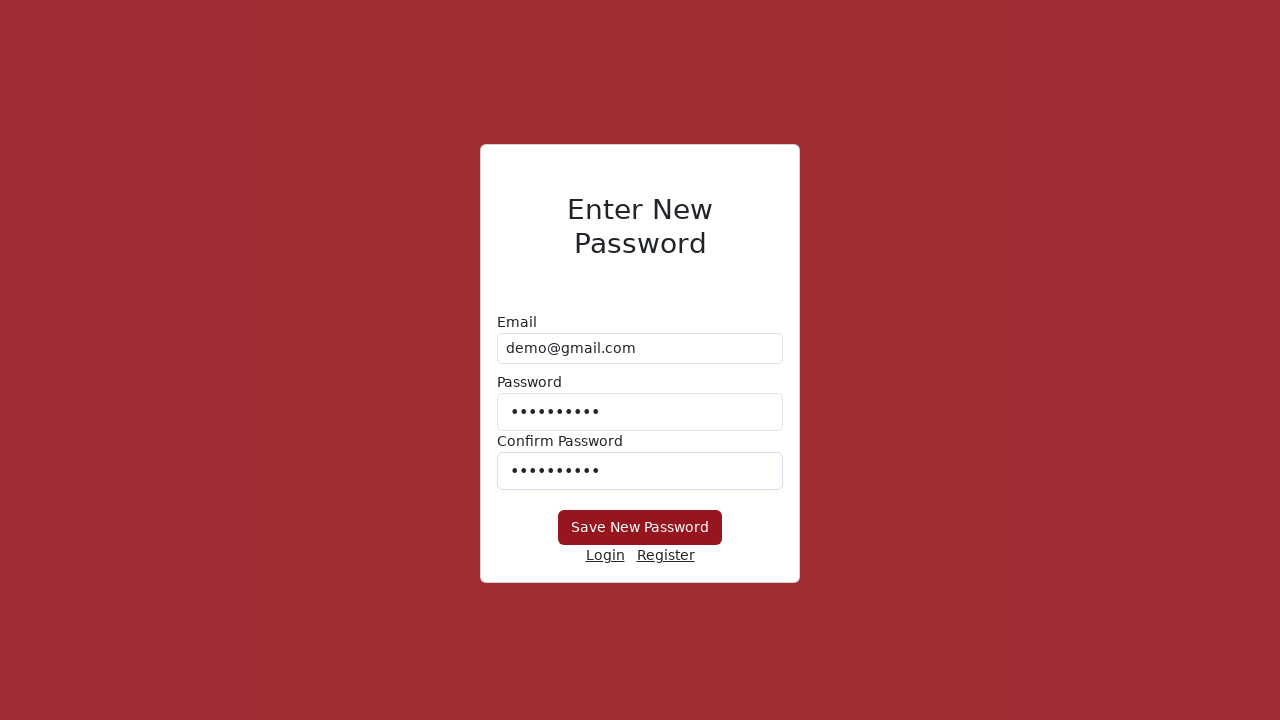

Waited 2 seconds for password reset to complete
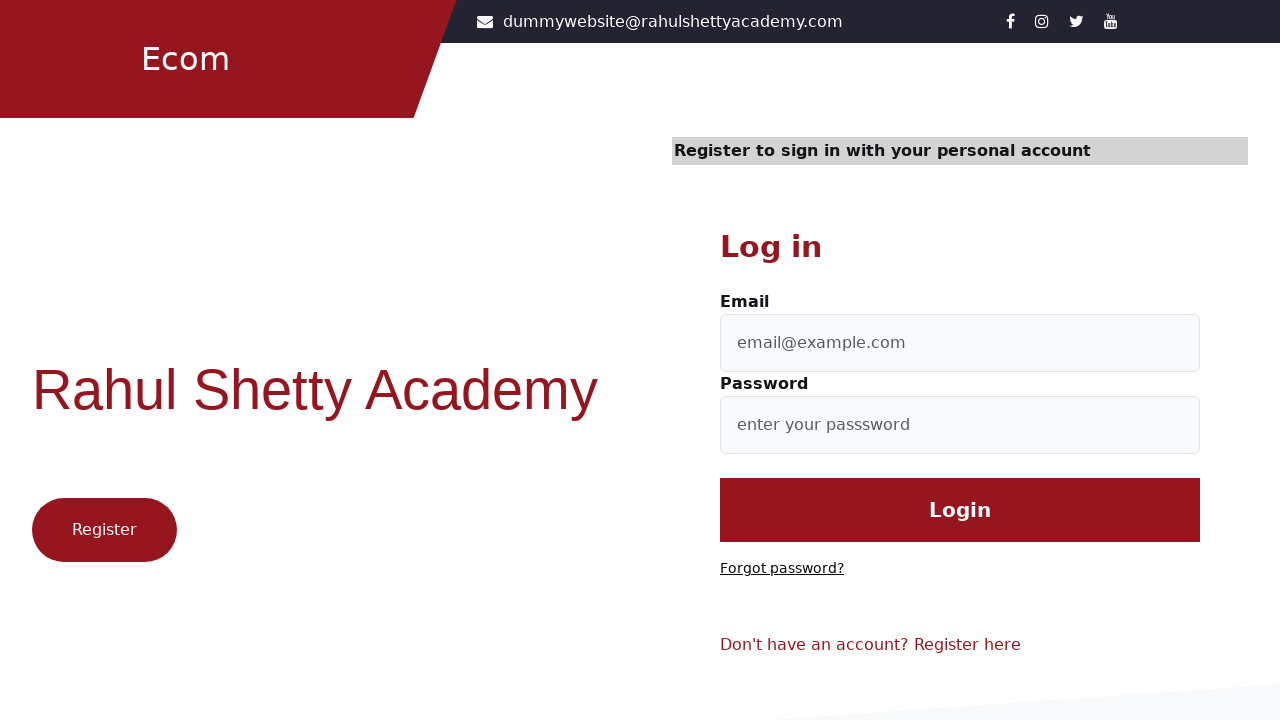

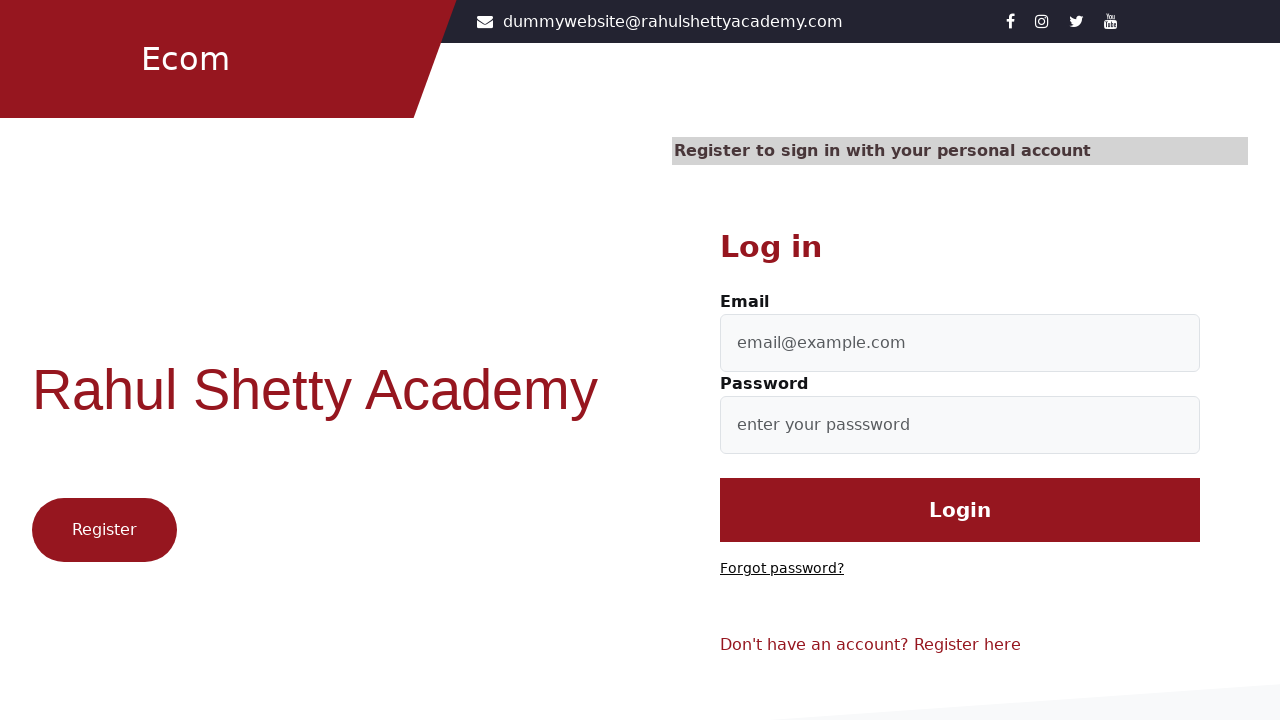